Interacts with a book table on a test automation practice site, counting rows and columns, and navigating through table cells to find books by a specific author.

Starting URL: https://testautomationpractice.blogspot.com/

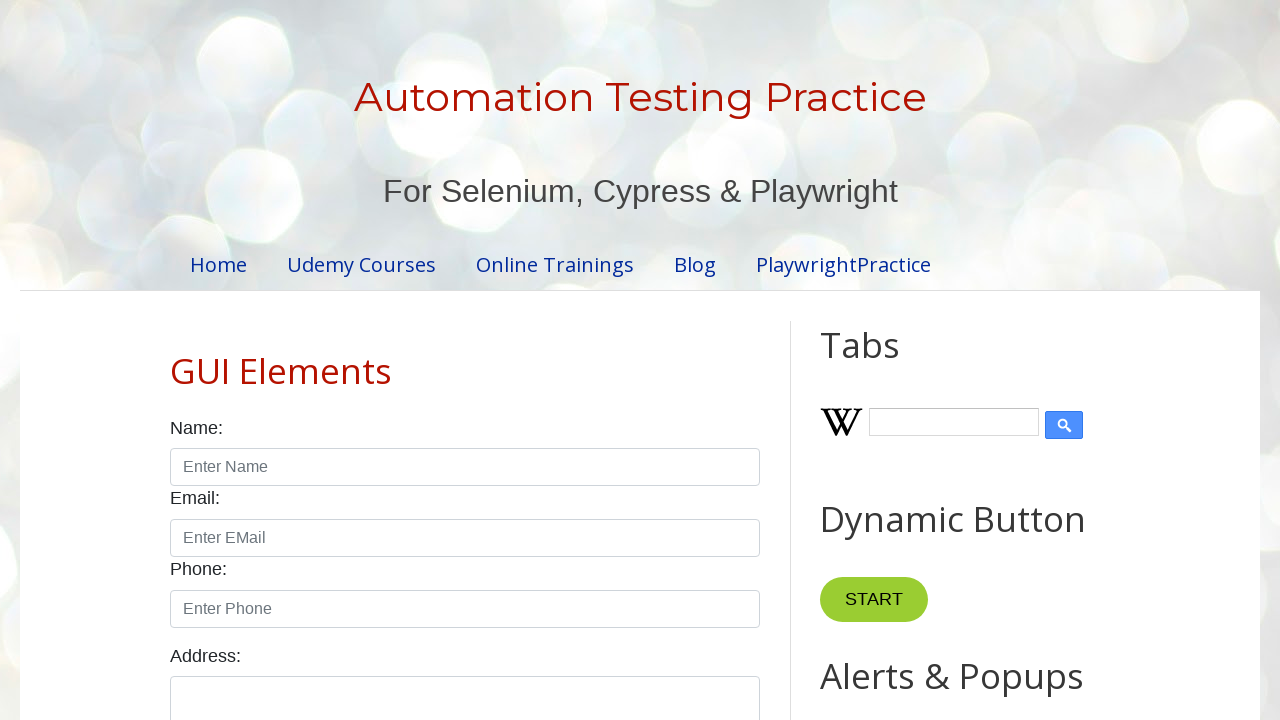

Set viewport size to 1920x1080
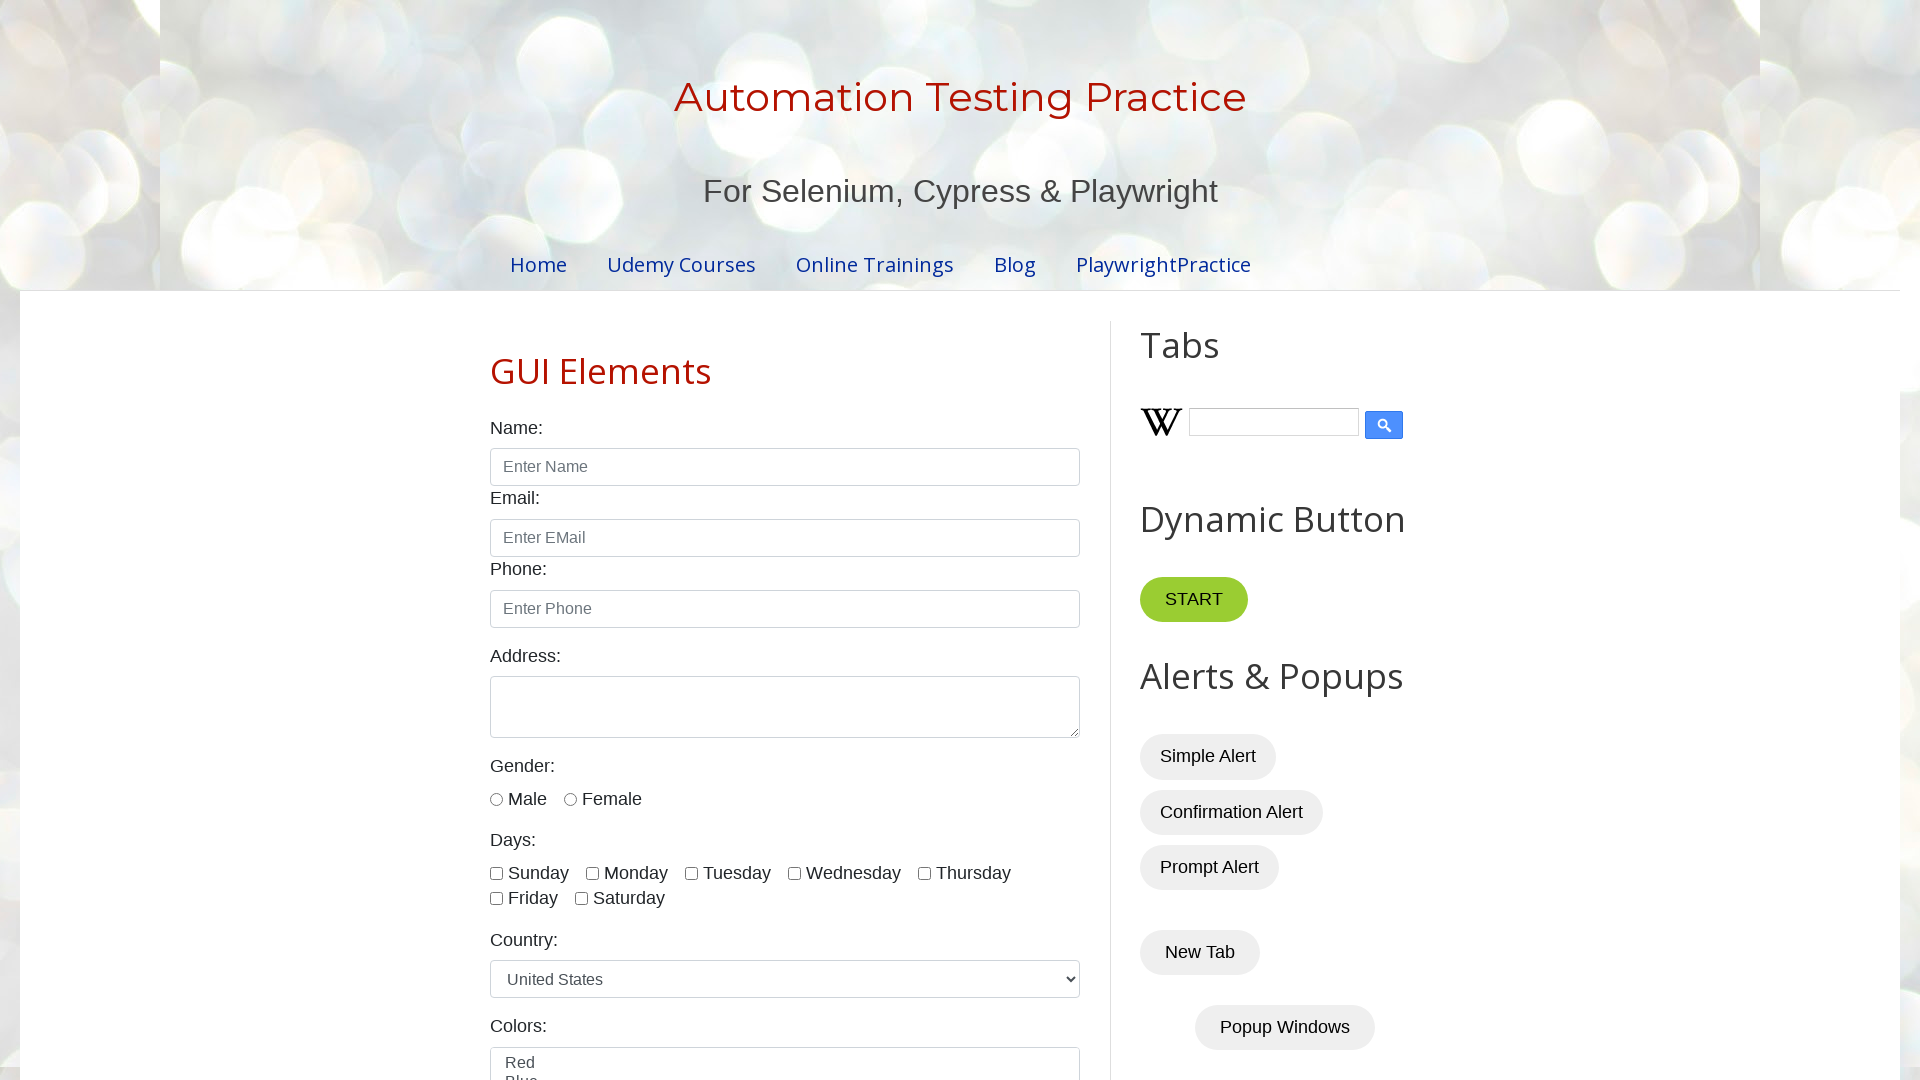

Table 'BookTable' loaded
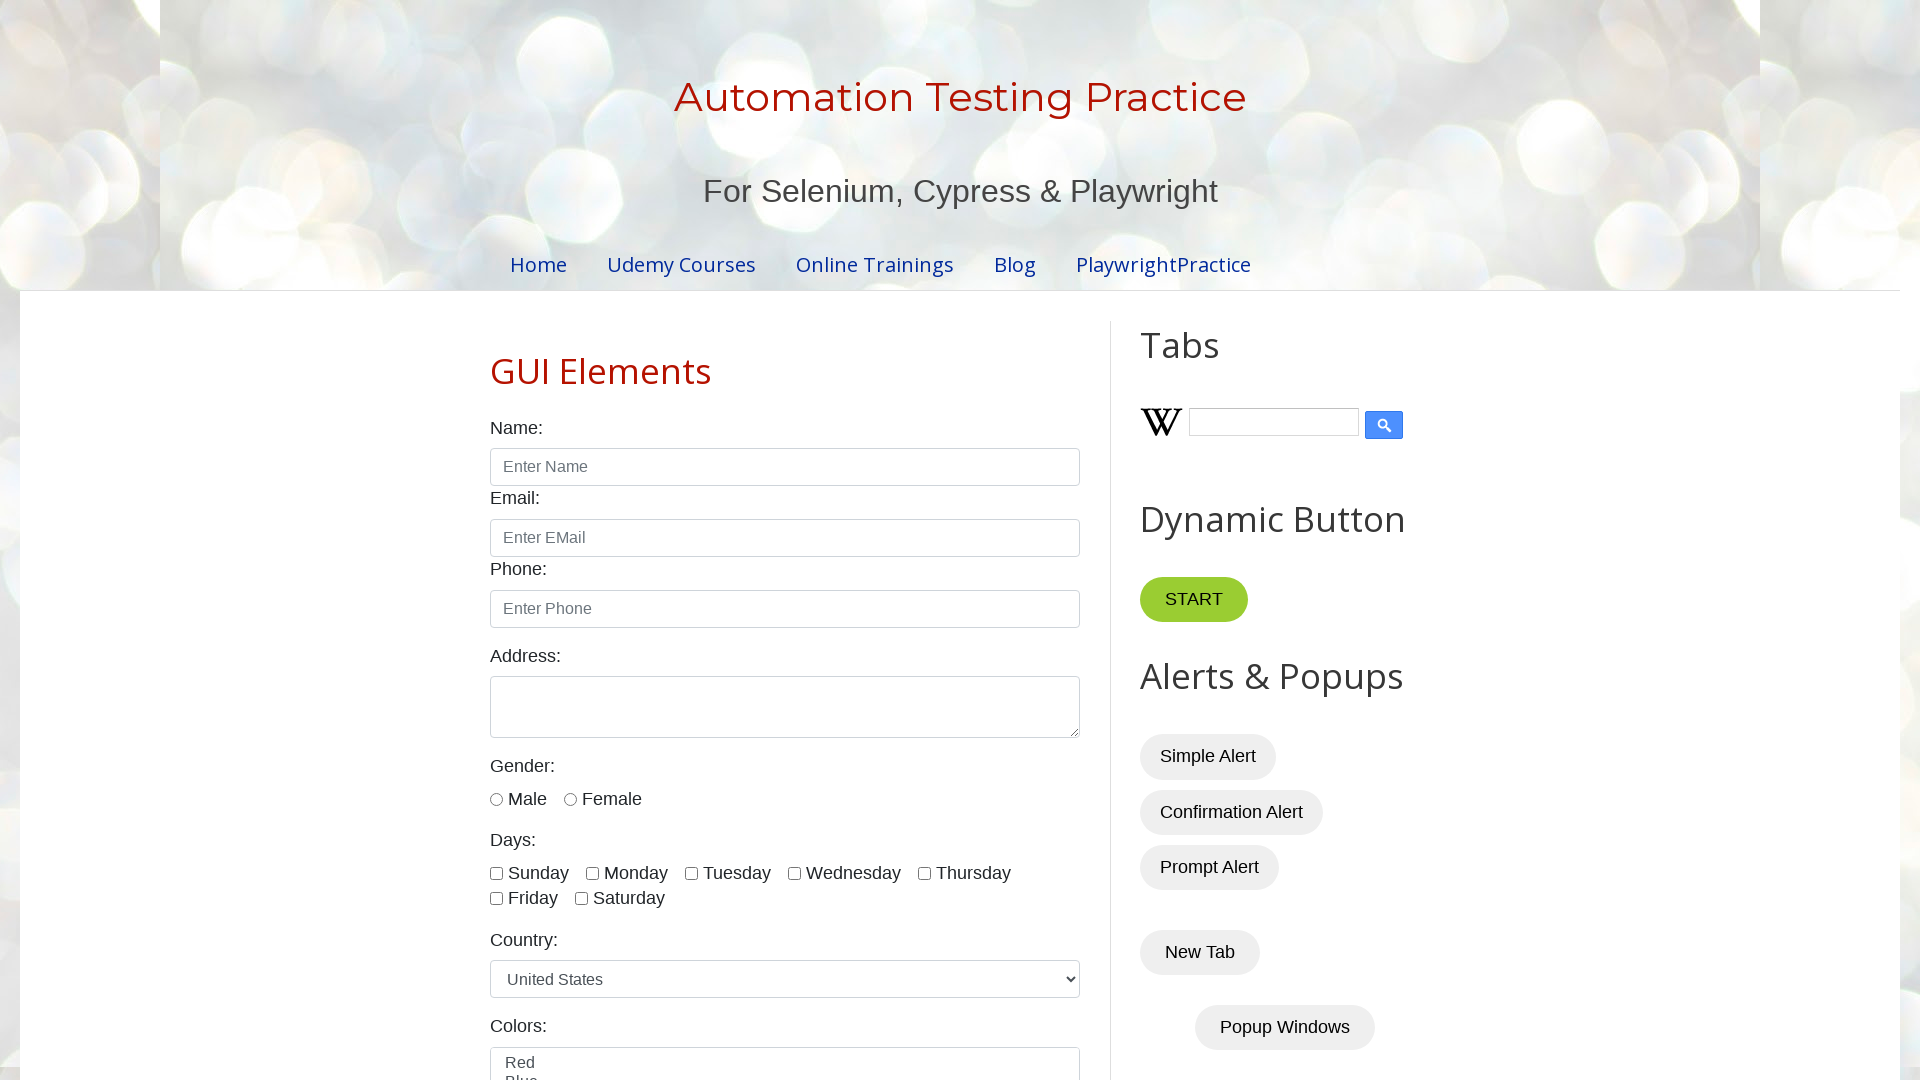

Counted total rows in table: 7
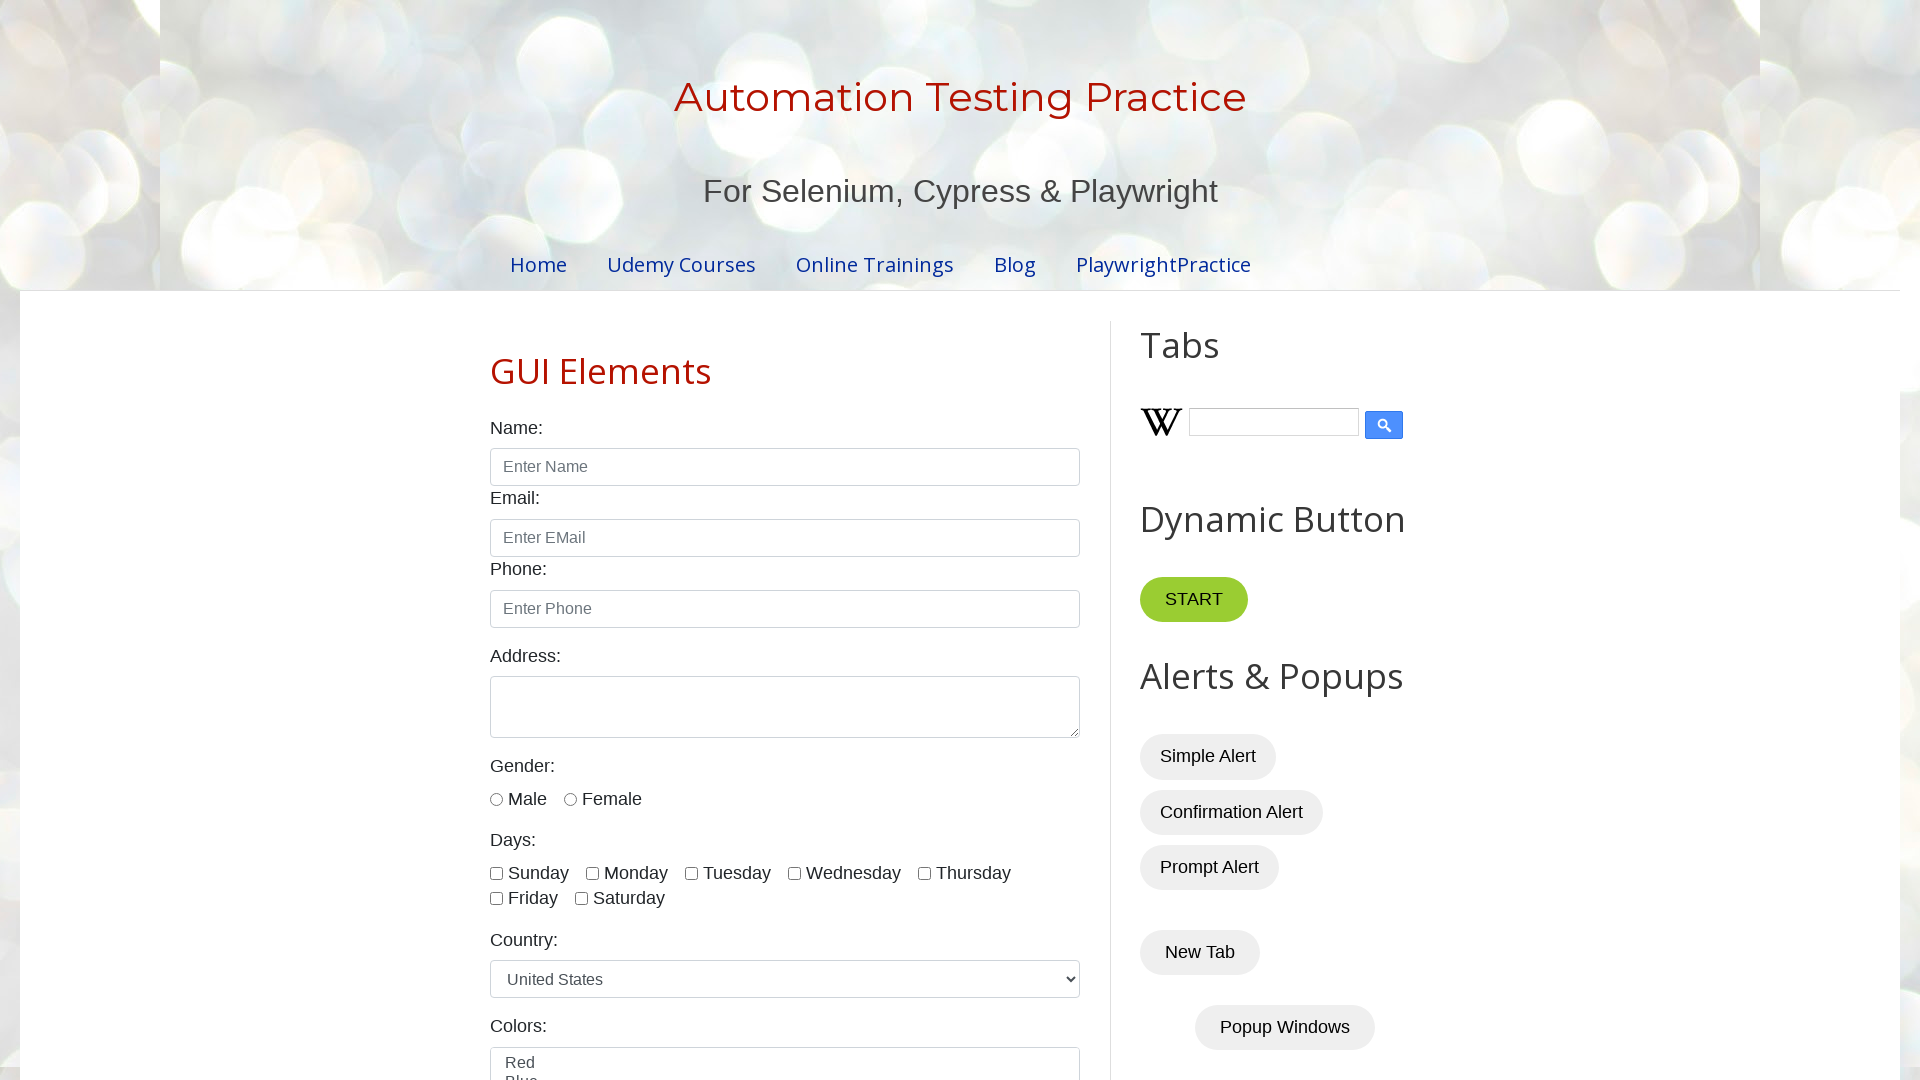

Counted total columns in table: 4
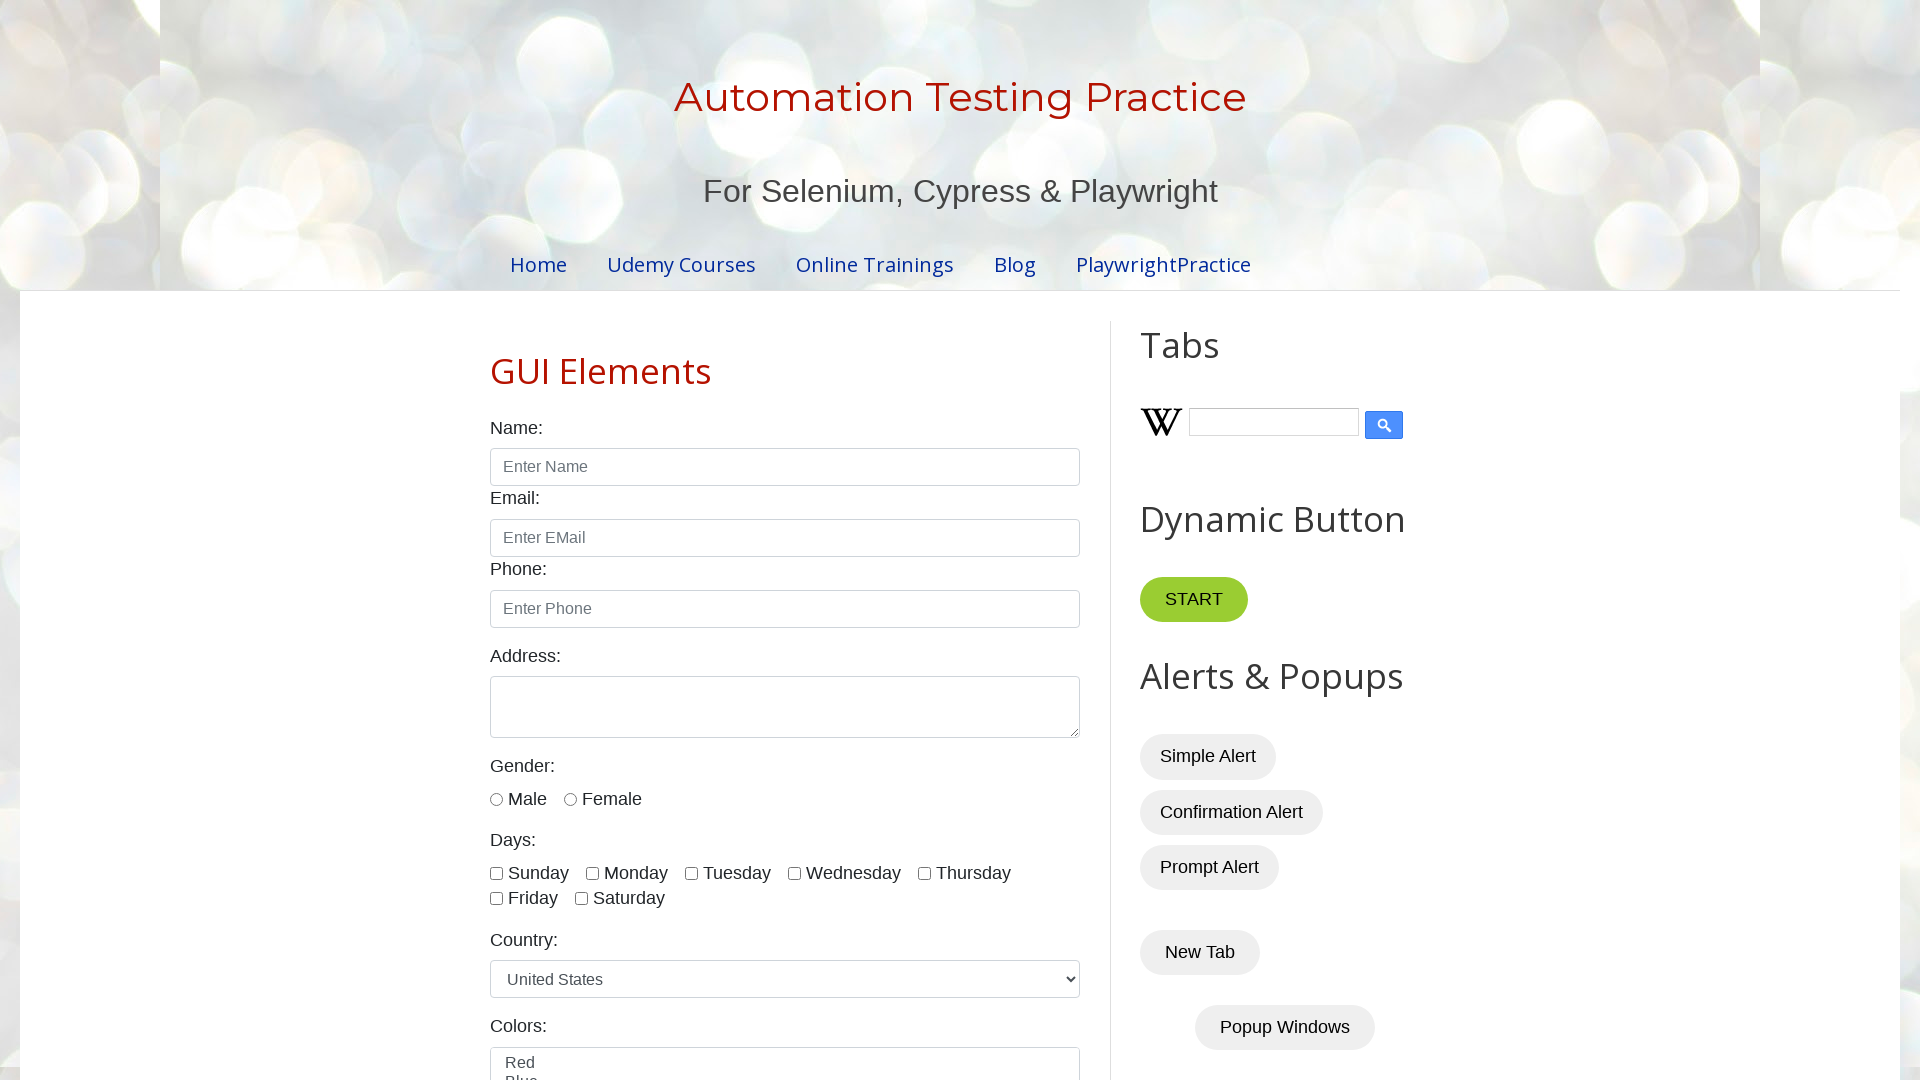

Retrieved author text from row 2: 'Amit'
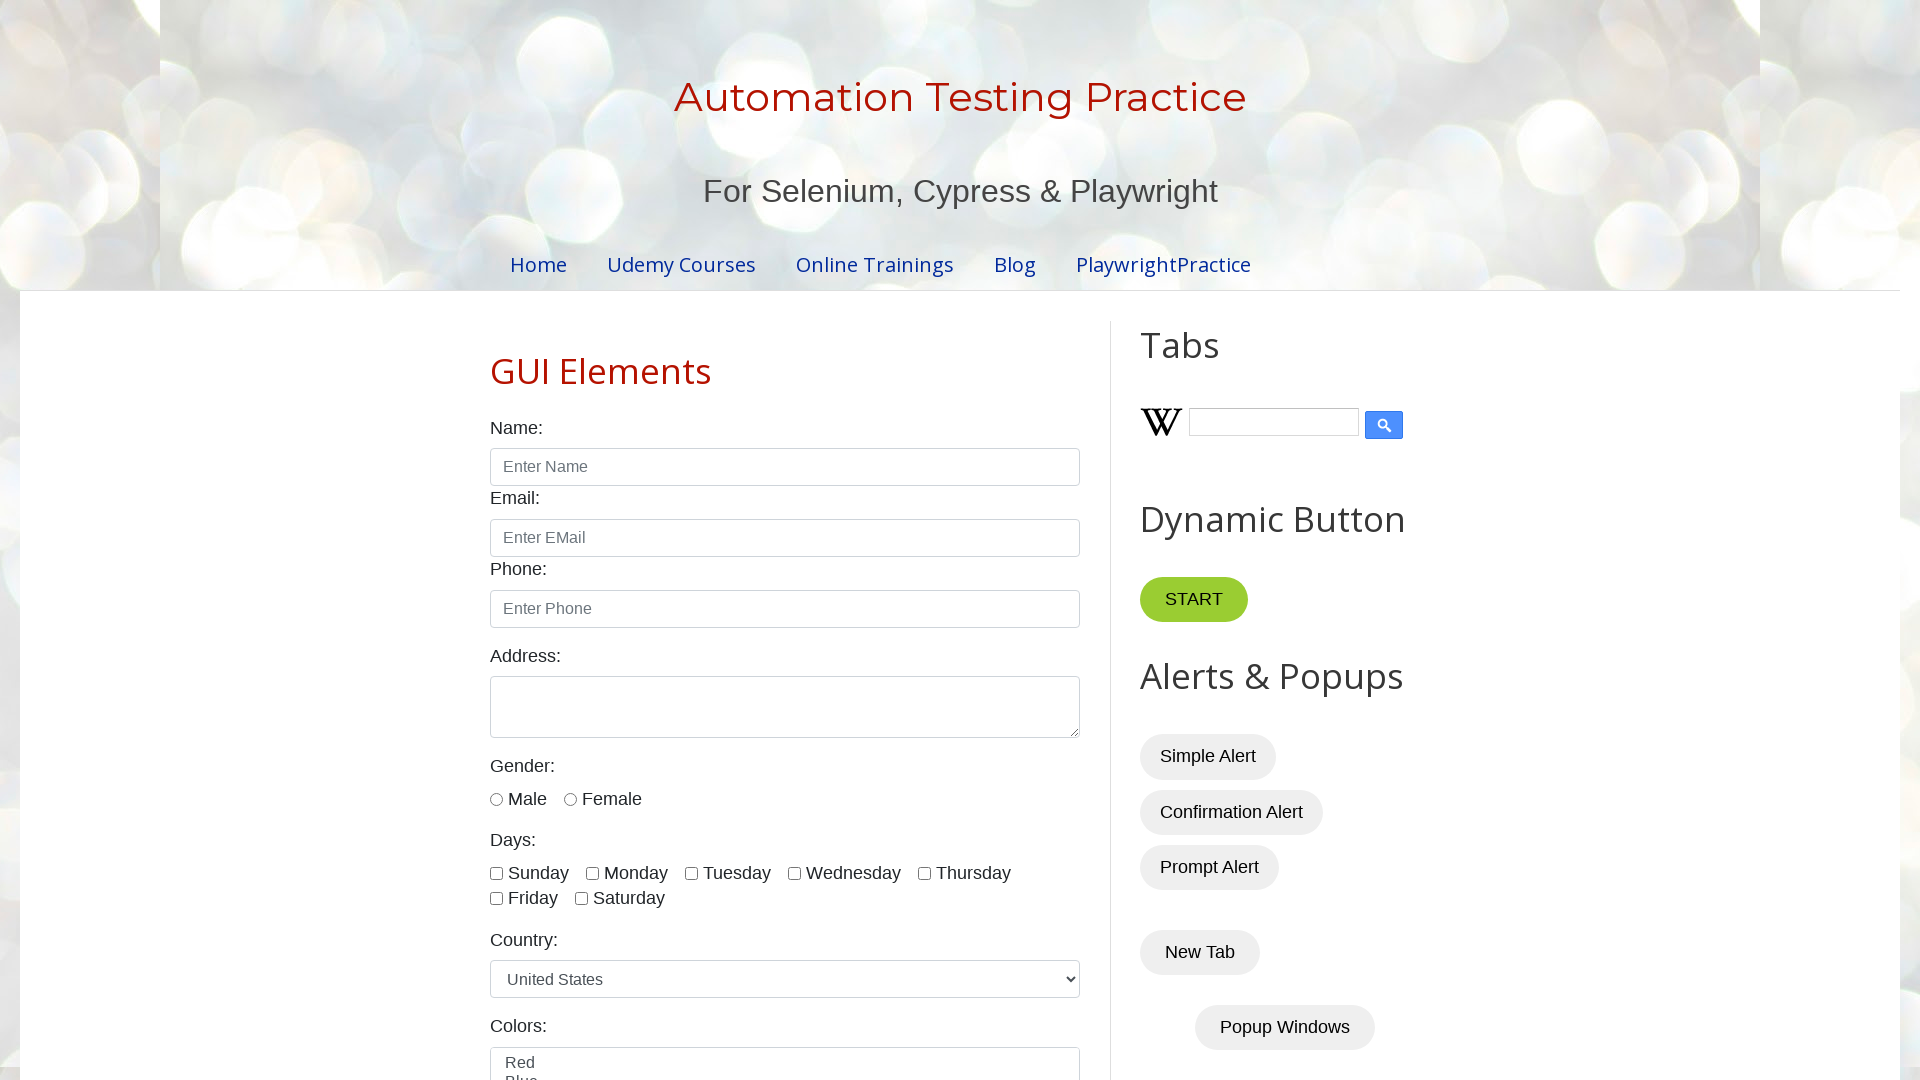

Retrieved author text from row 3: 'Mukesh'
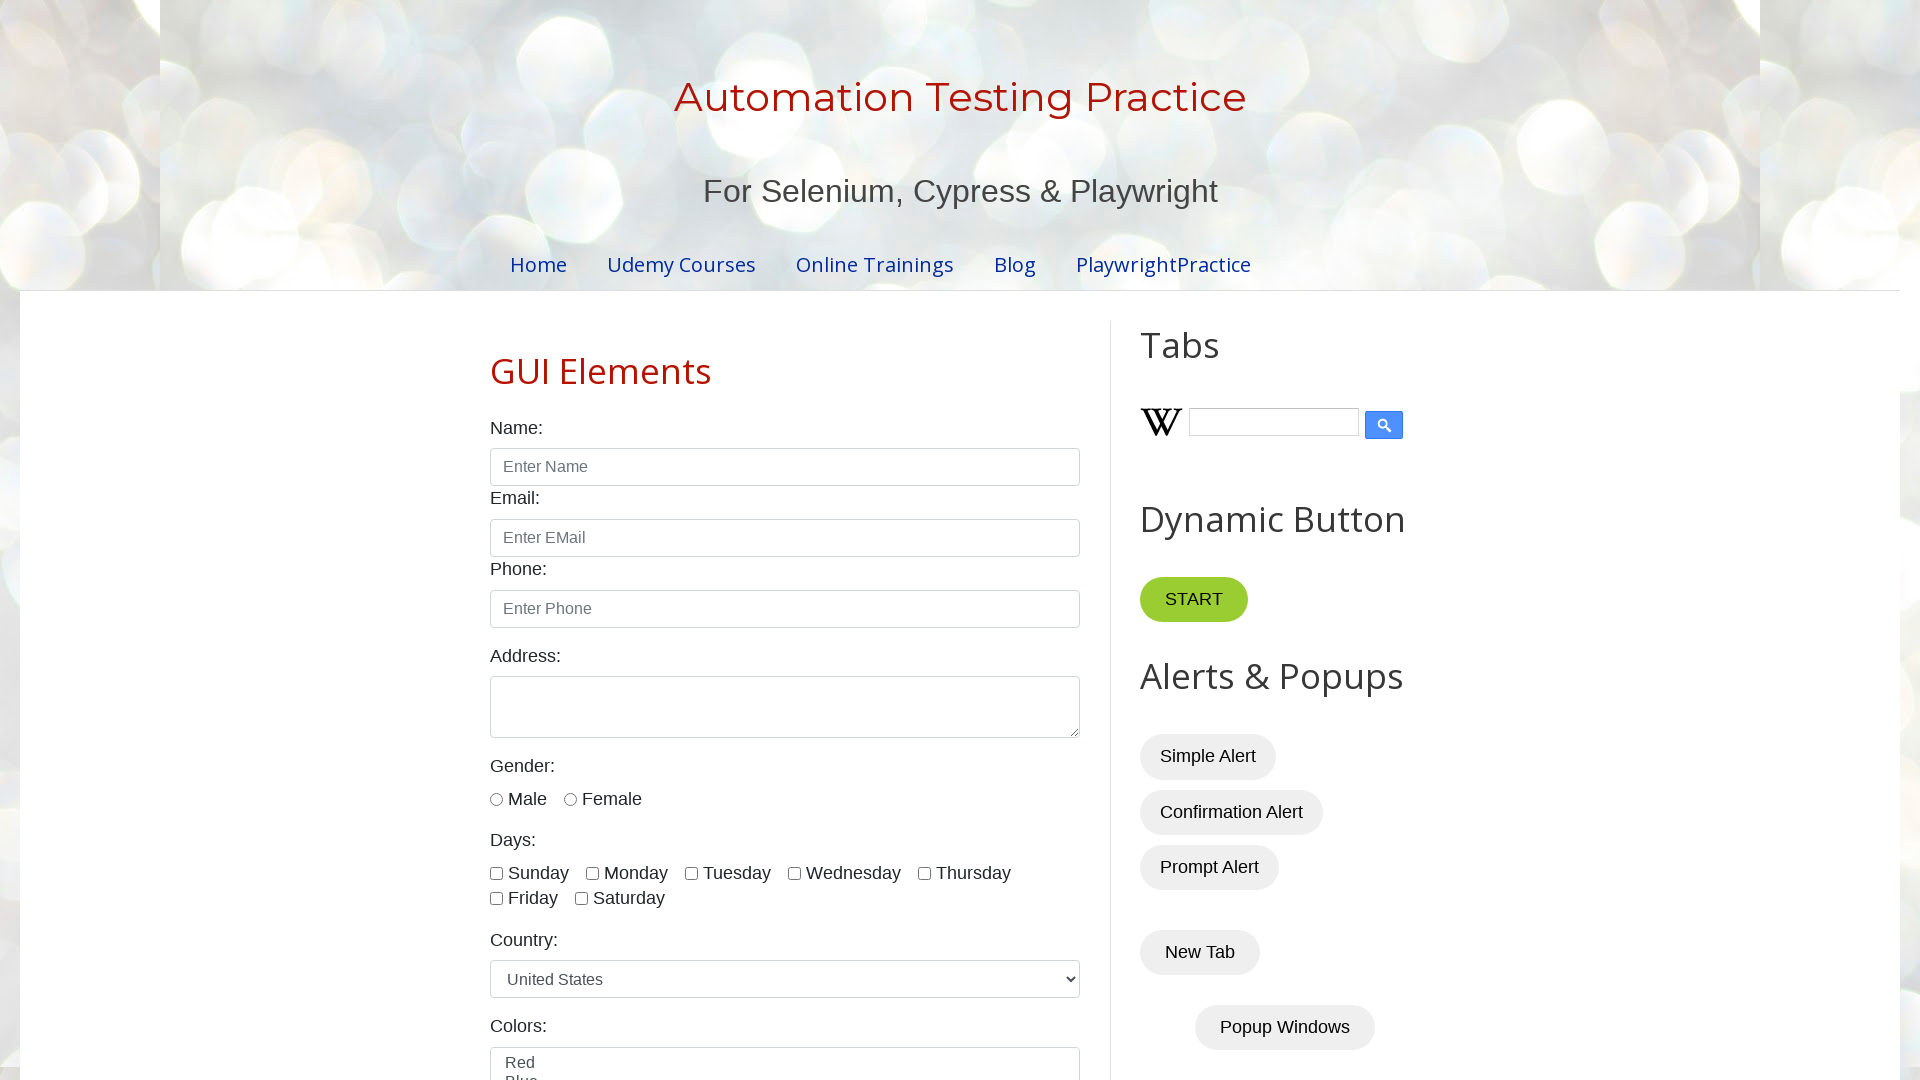

Clicked on book name cell in row 3 at (610, 541) on //table[@name='BookTable']//tr[3]//td[1]
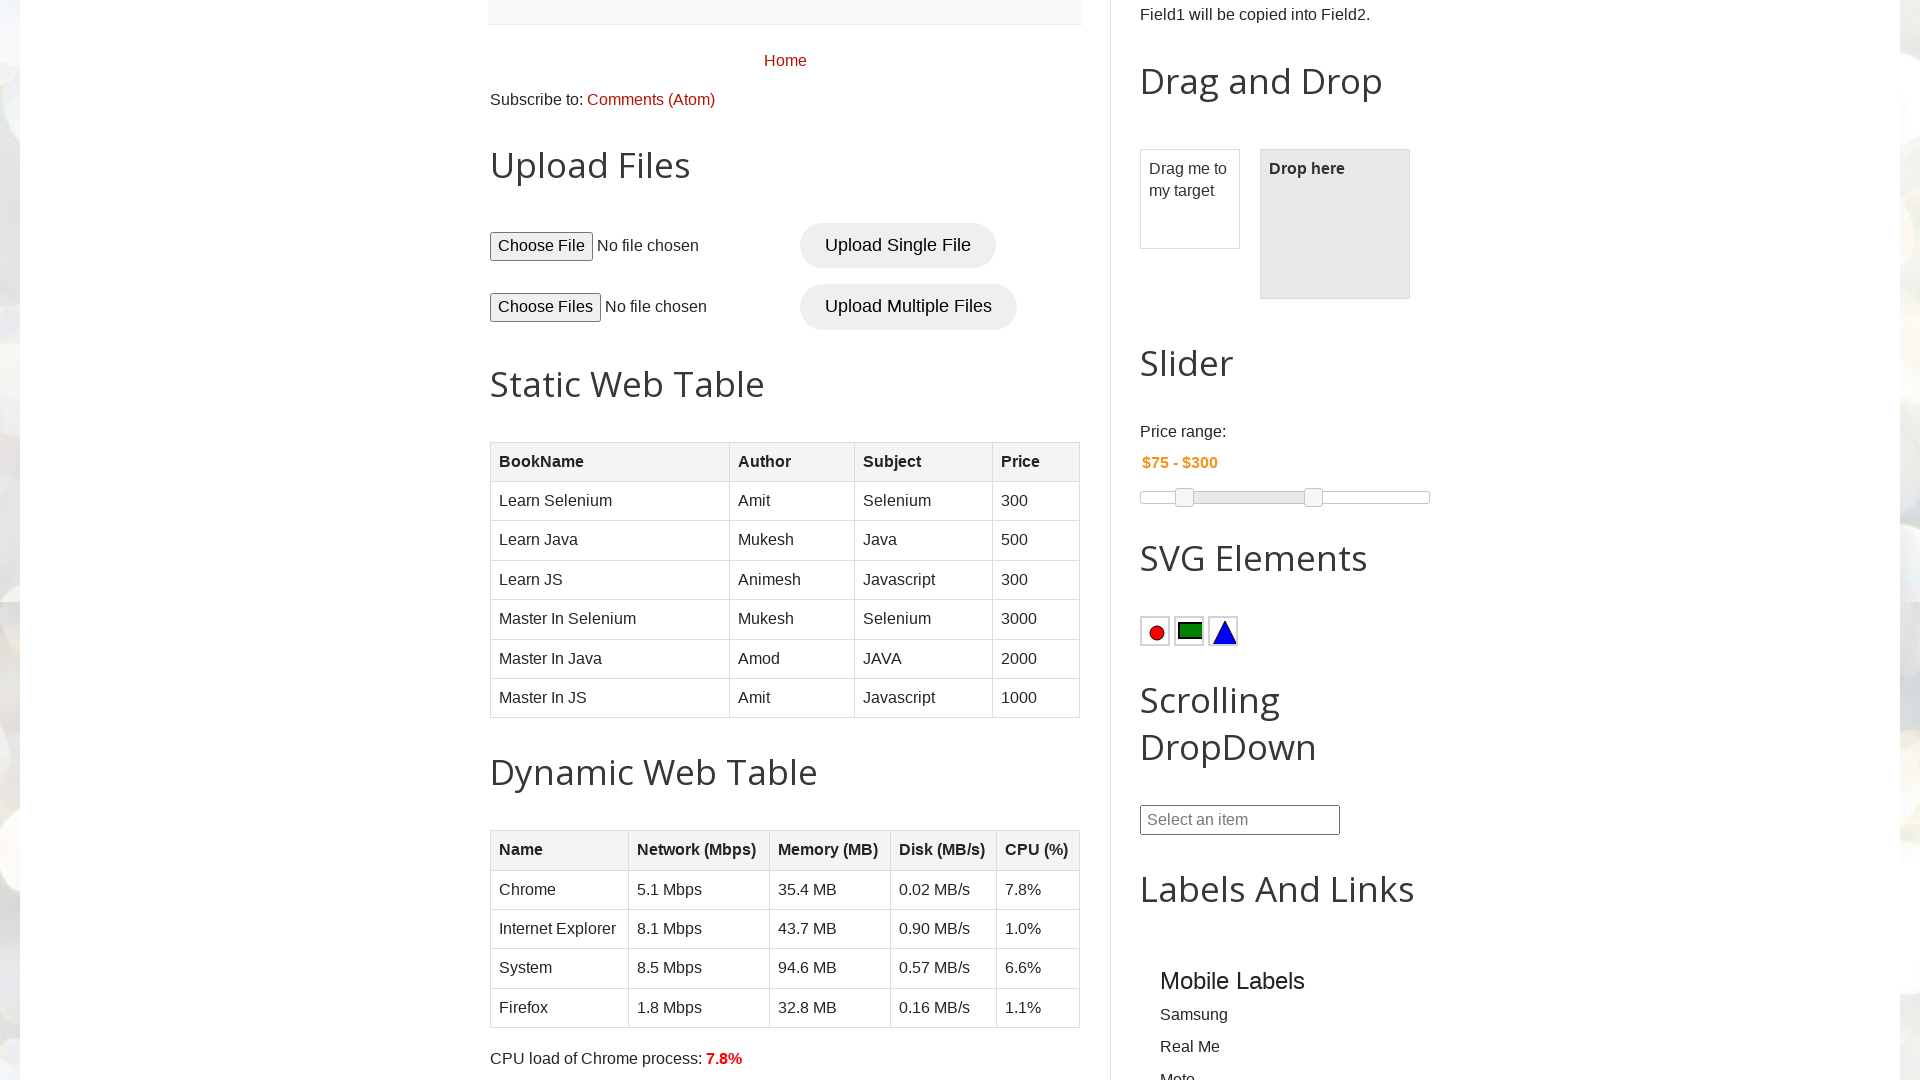

Clicked on price cell in row 3 for book by Mukesh at (1036, 541) on //table[@name='BookTable']//tr[3]//td[4]
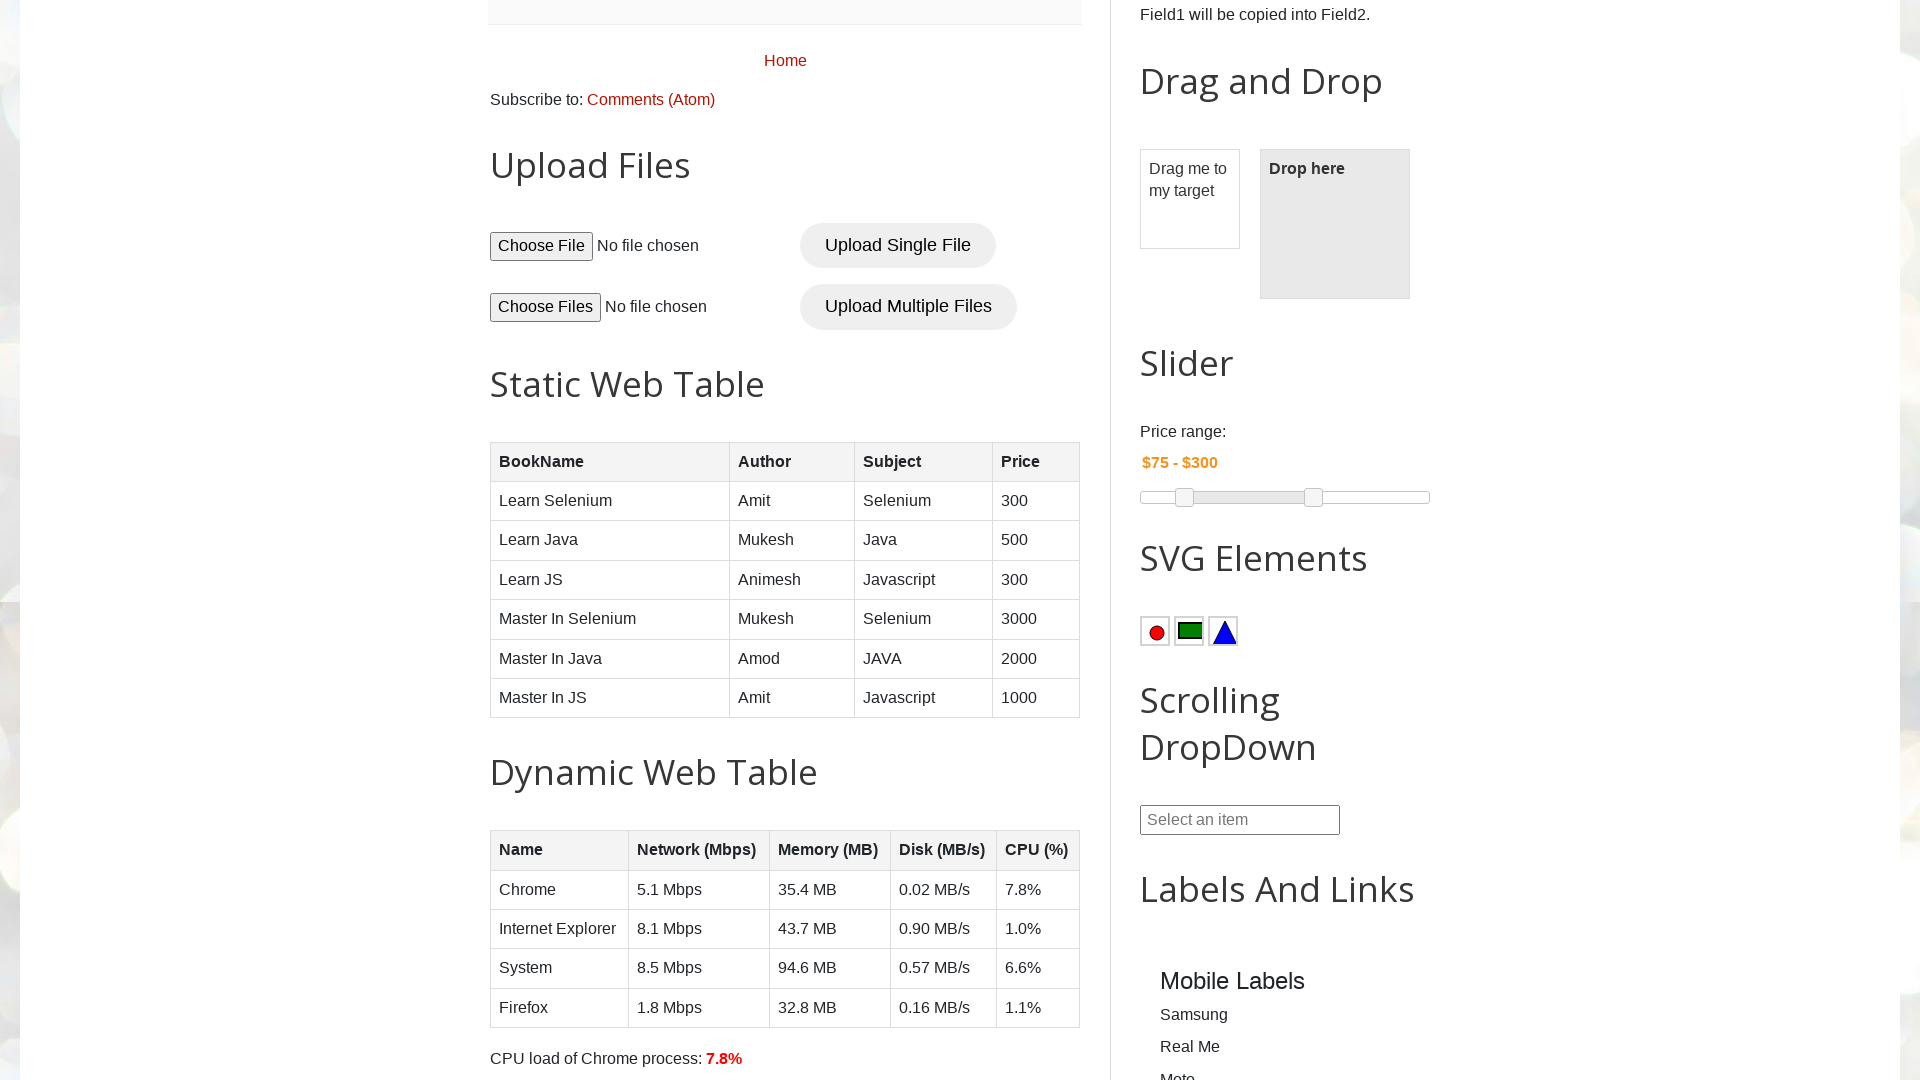

Retrieved author text from row 4: 'Animesh'
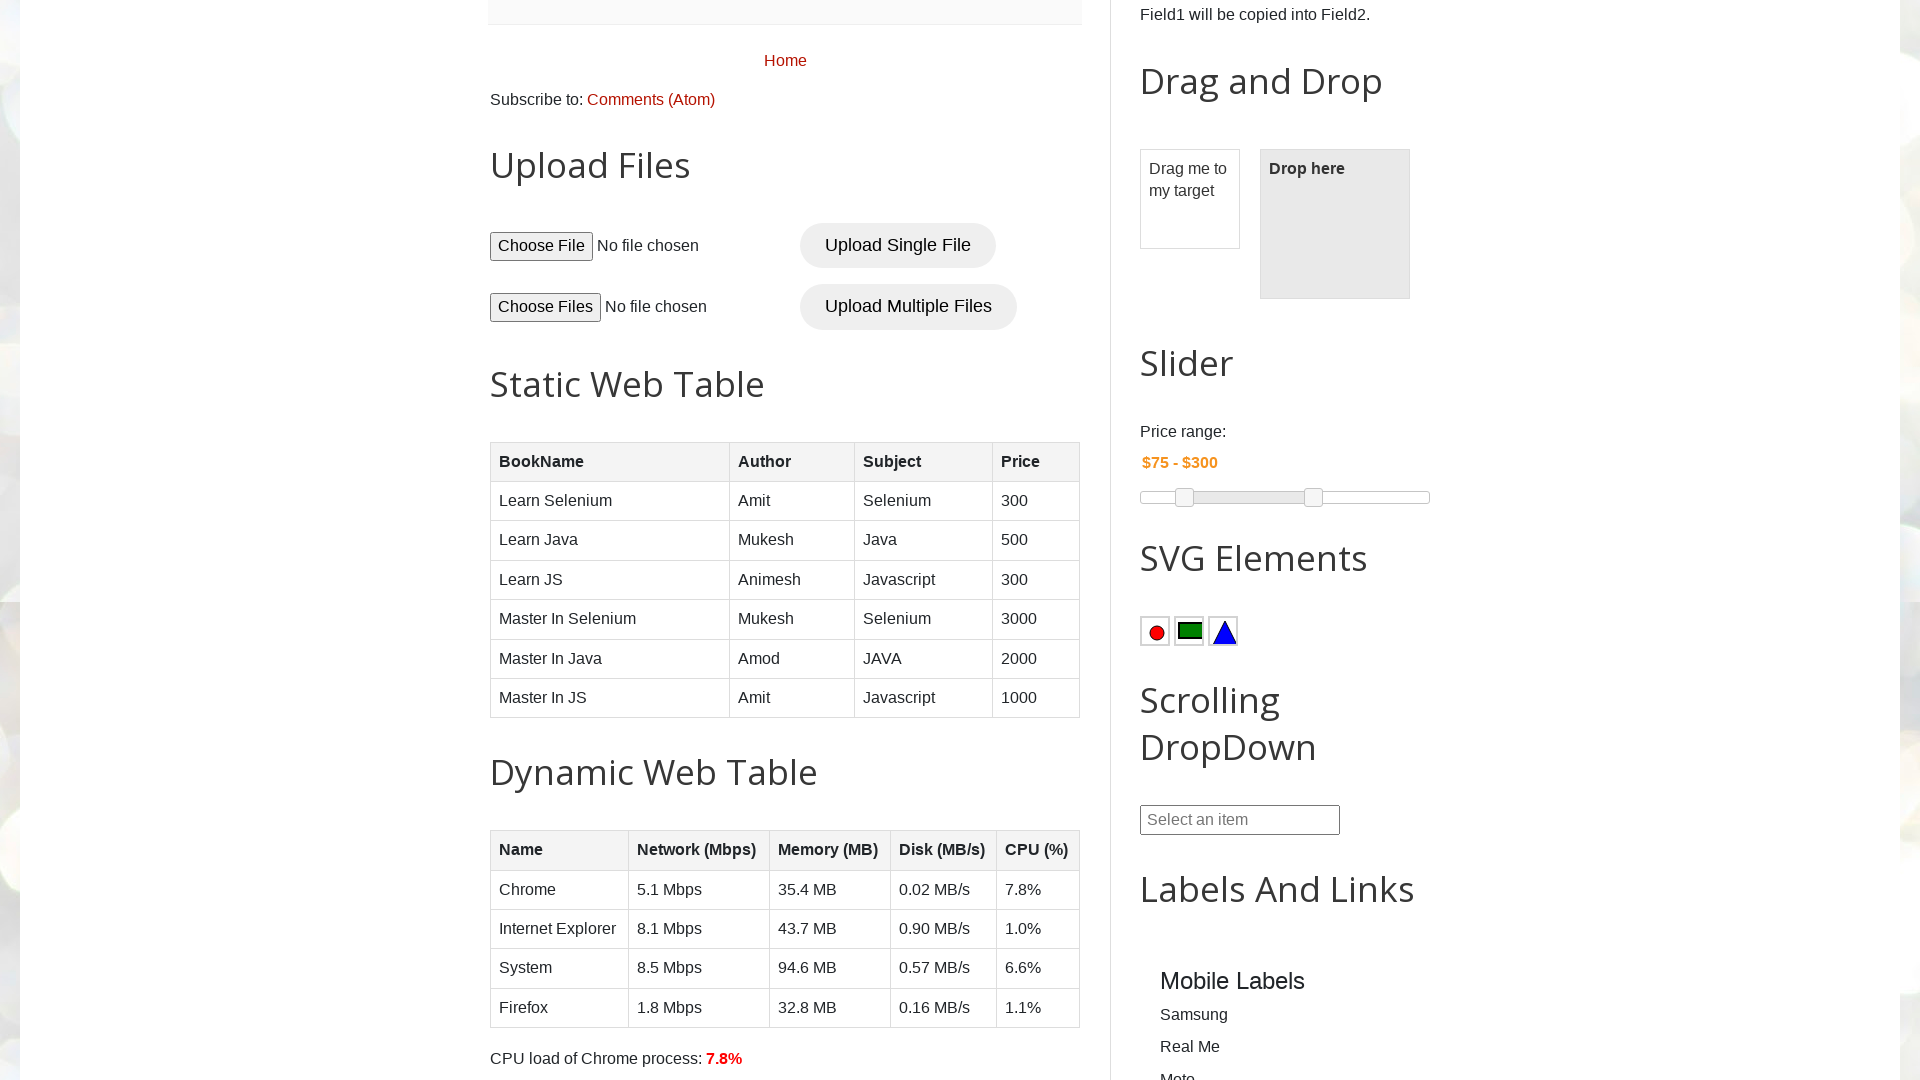

Retrieved author text from row 5: 'Mukesh'
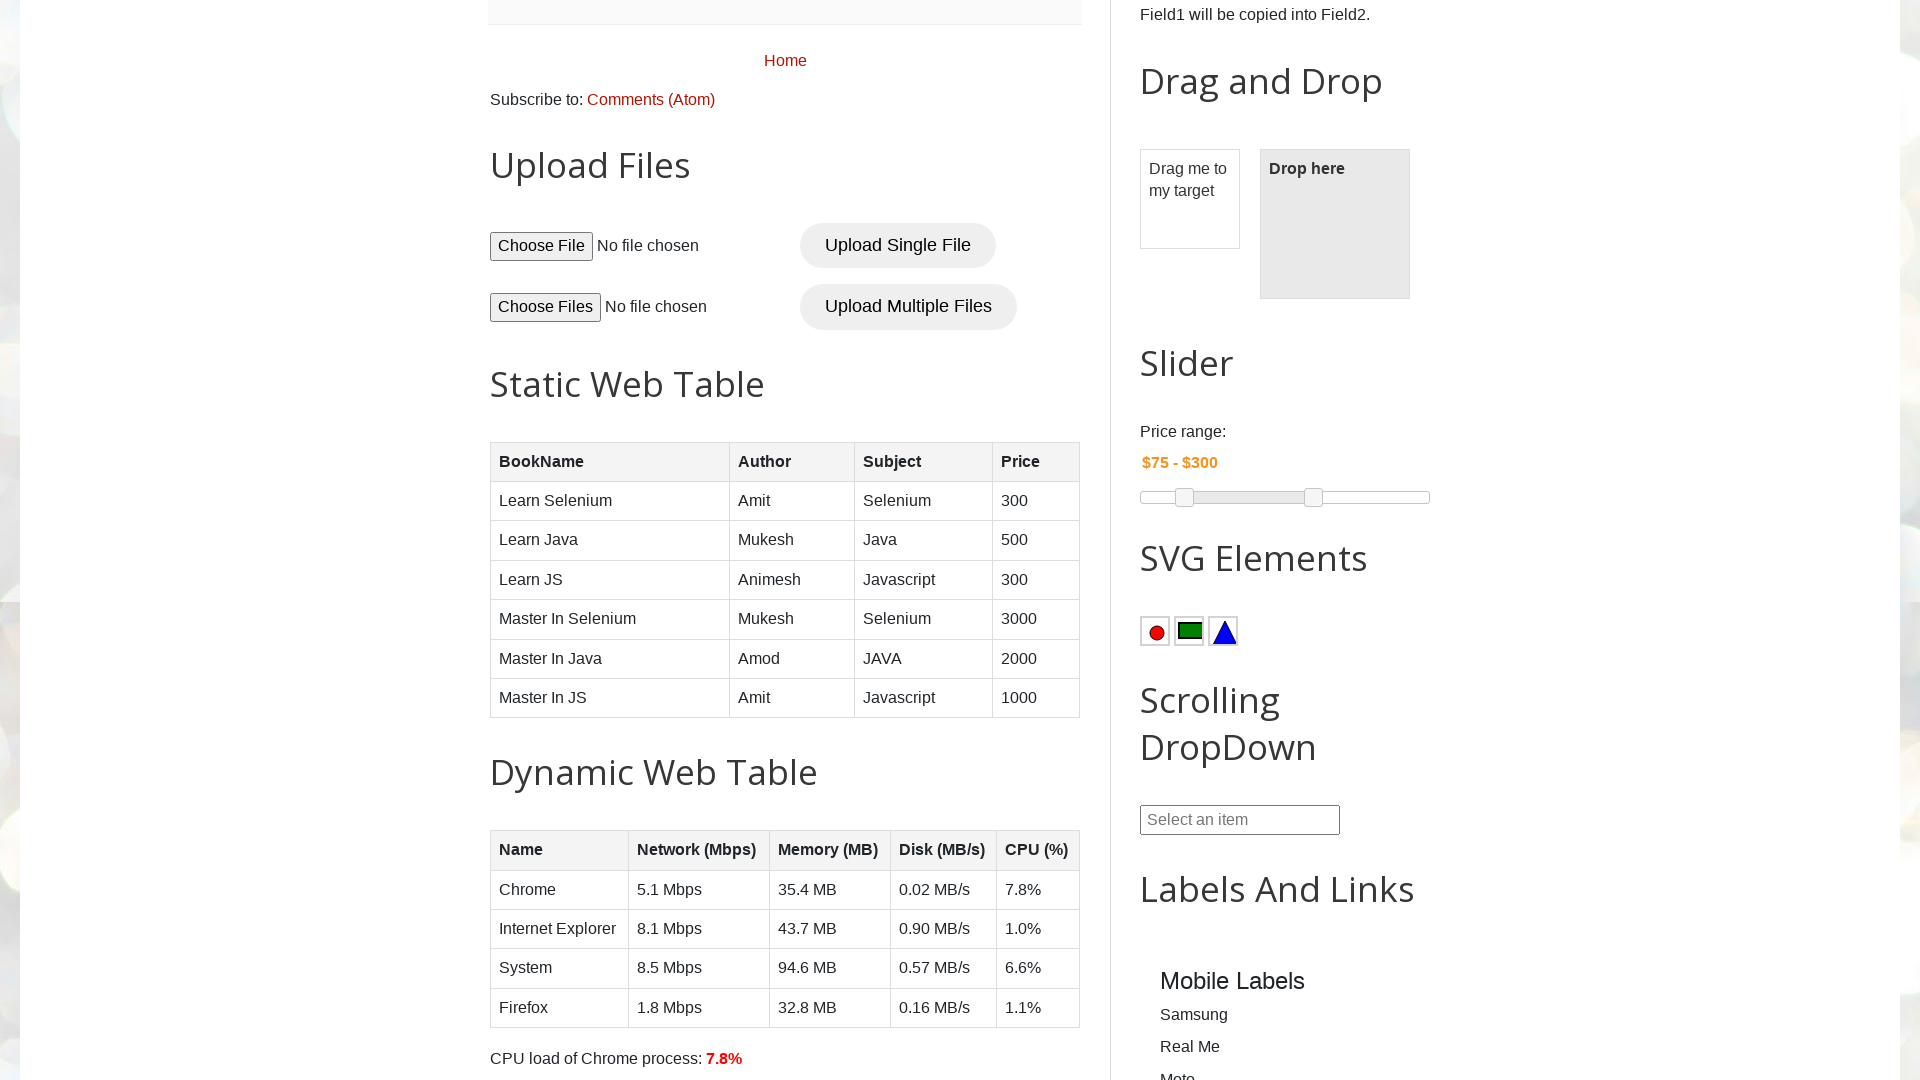

Clicked on book name cell in row 5 at (610, 619) on //table[@name='BookTable']//tr[5]//td[1]
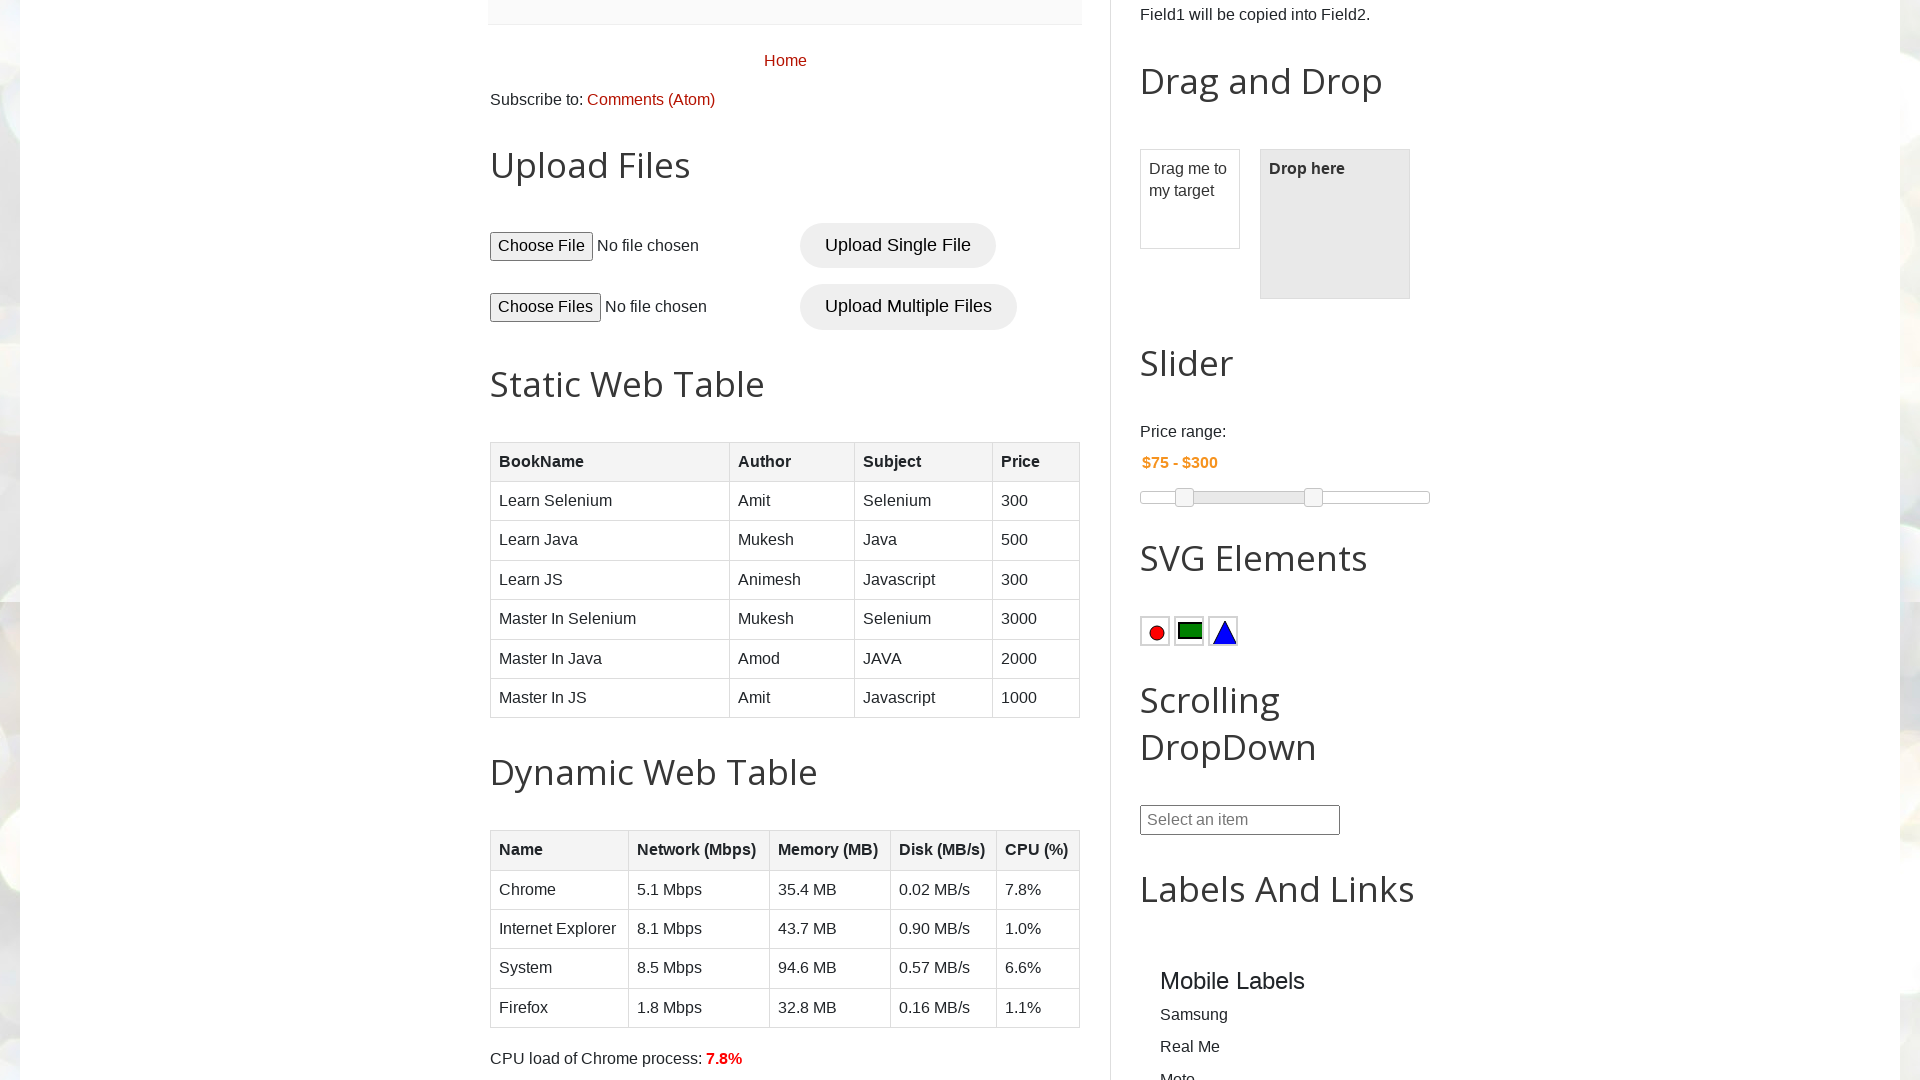

Clicked on price cell in row 5 for book by Mukesh at (1036, 619) on //table[@name='BookTable']//tr[5]//td[4]
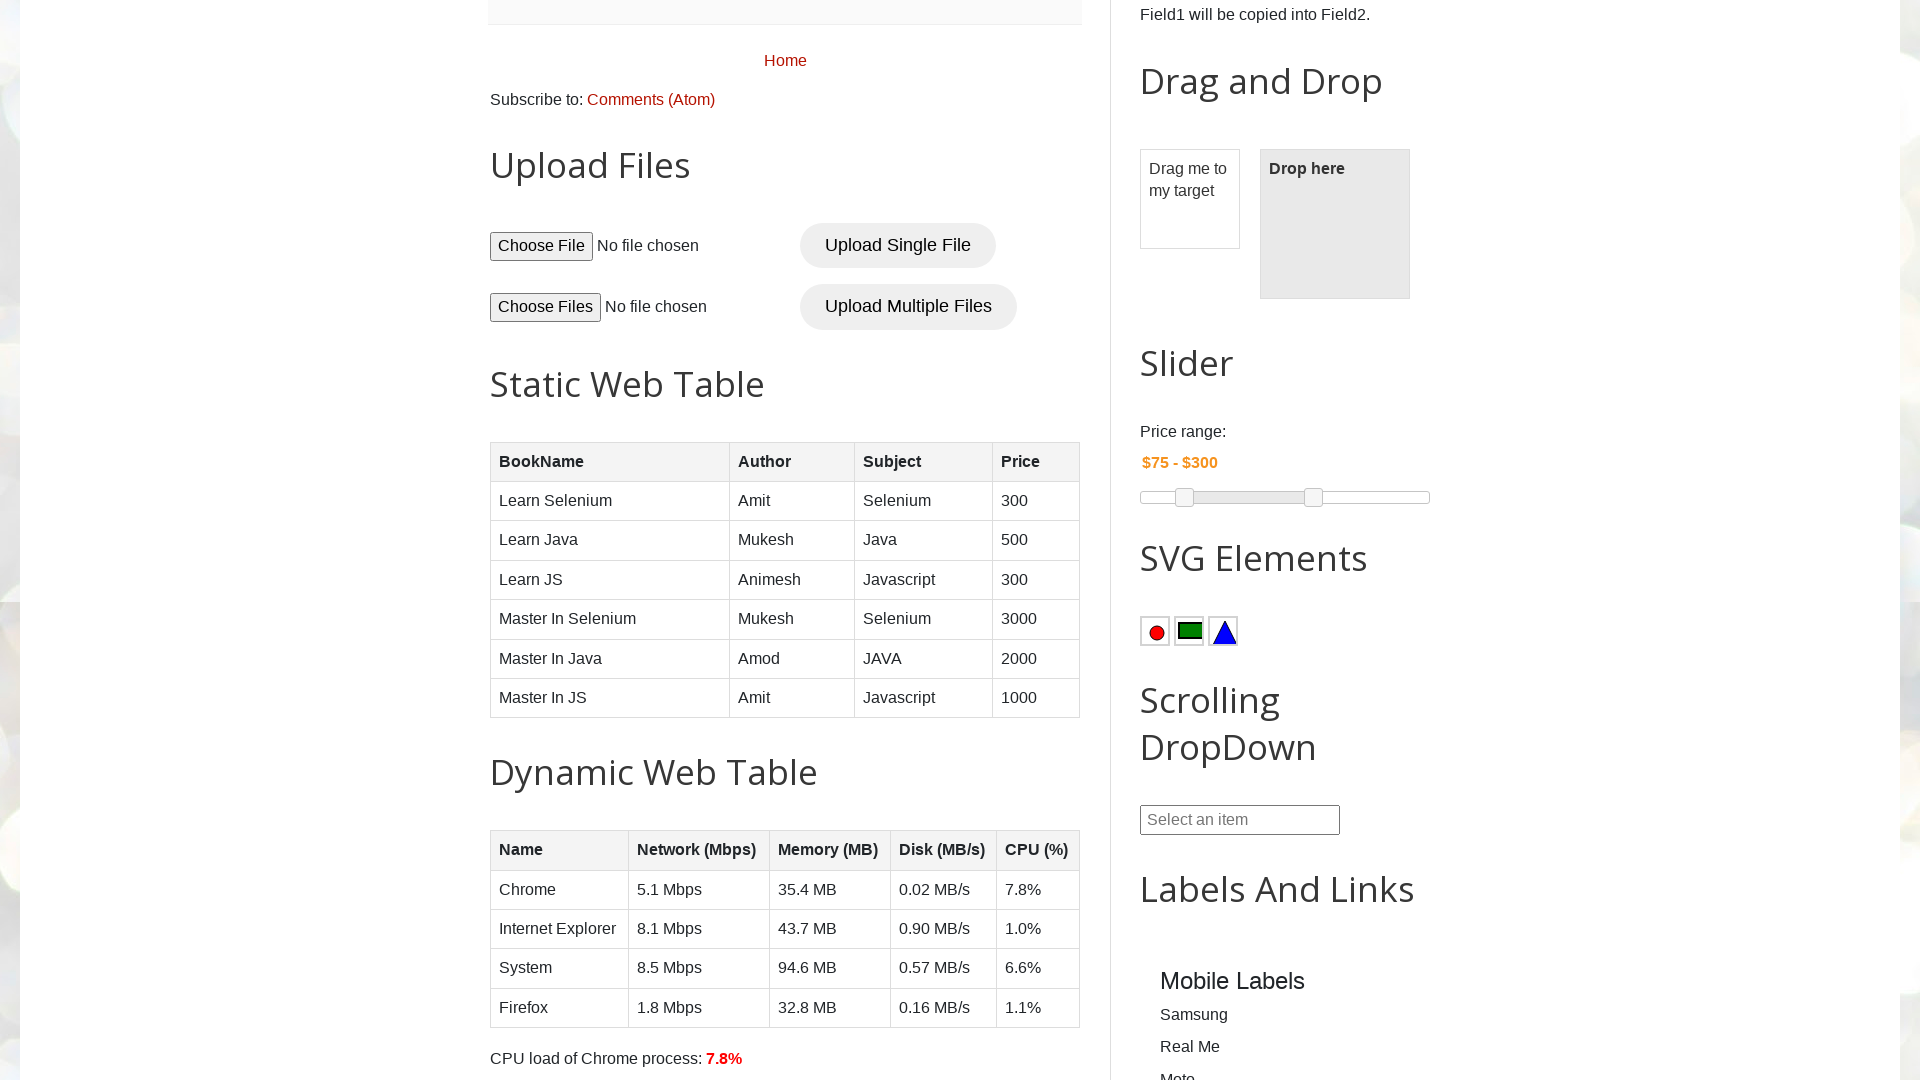

Retrieved author text from row 6: 'Amod'
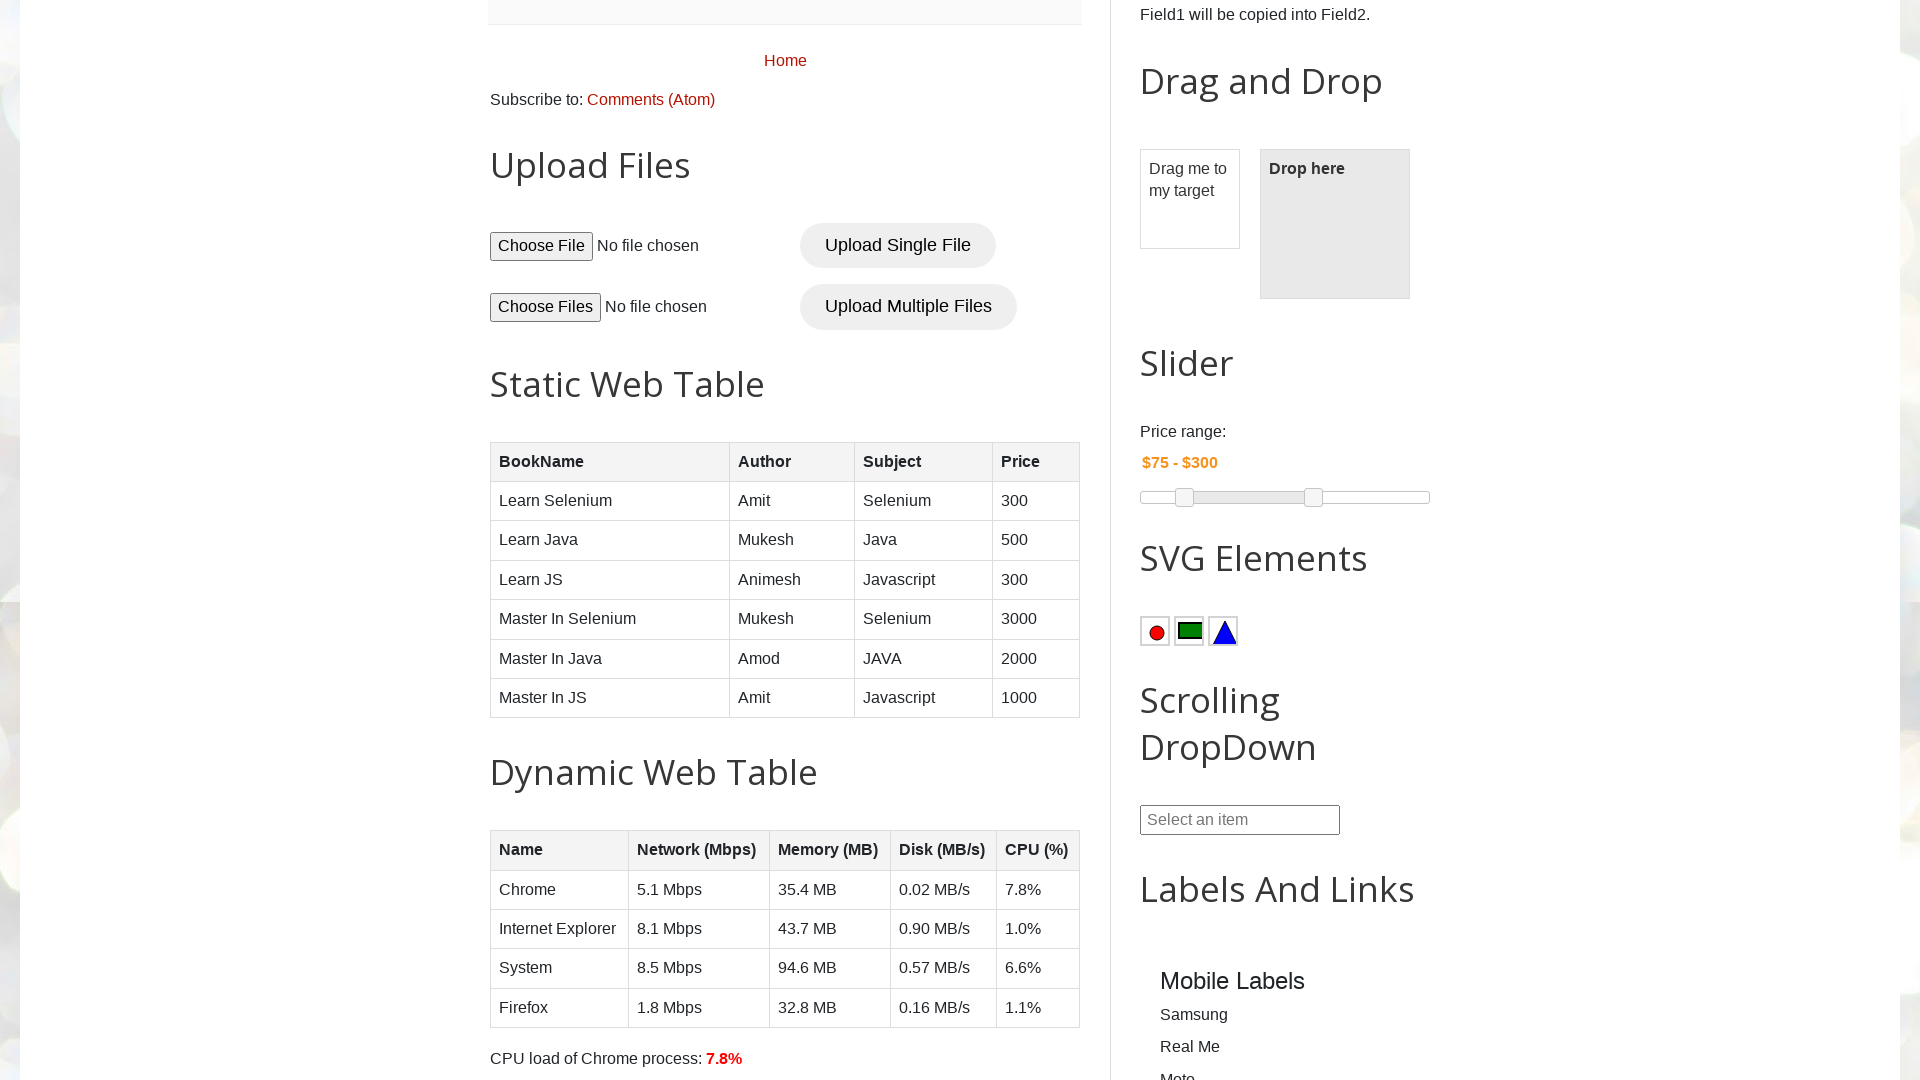

Retrieved author text from row 7: 'Amit'
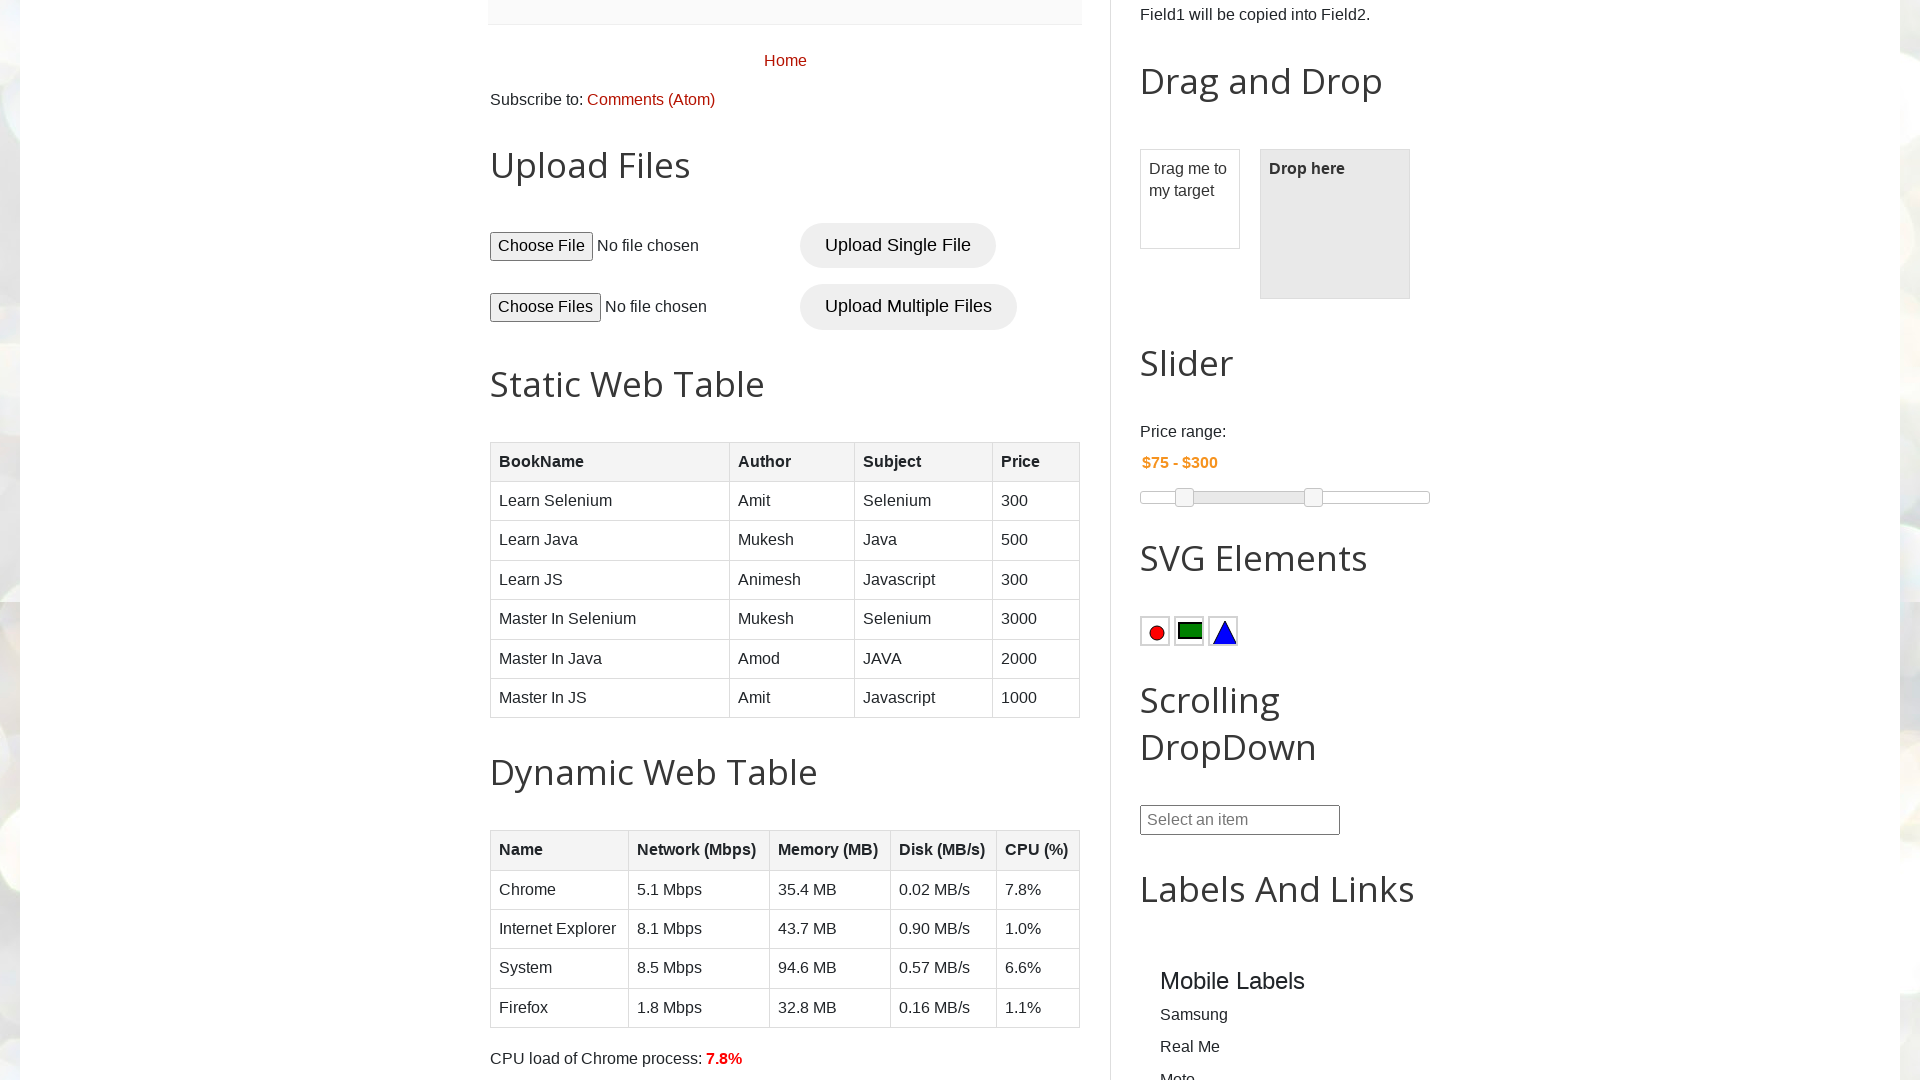

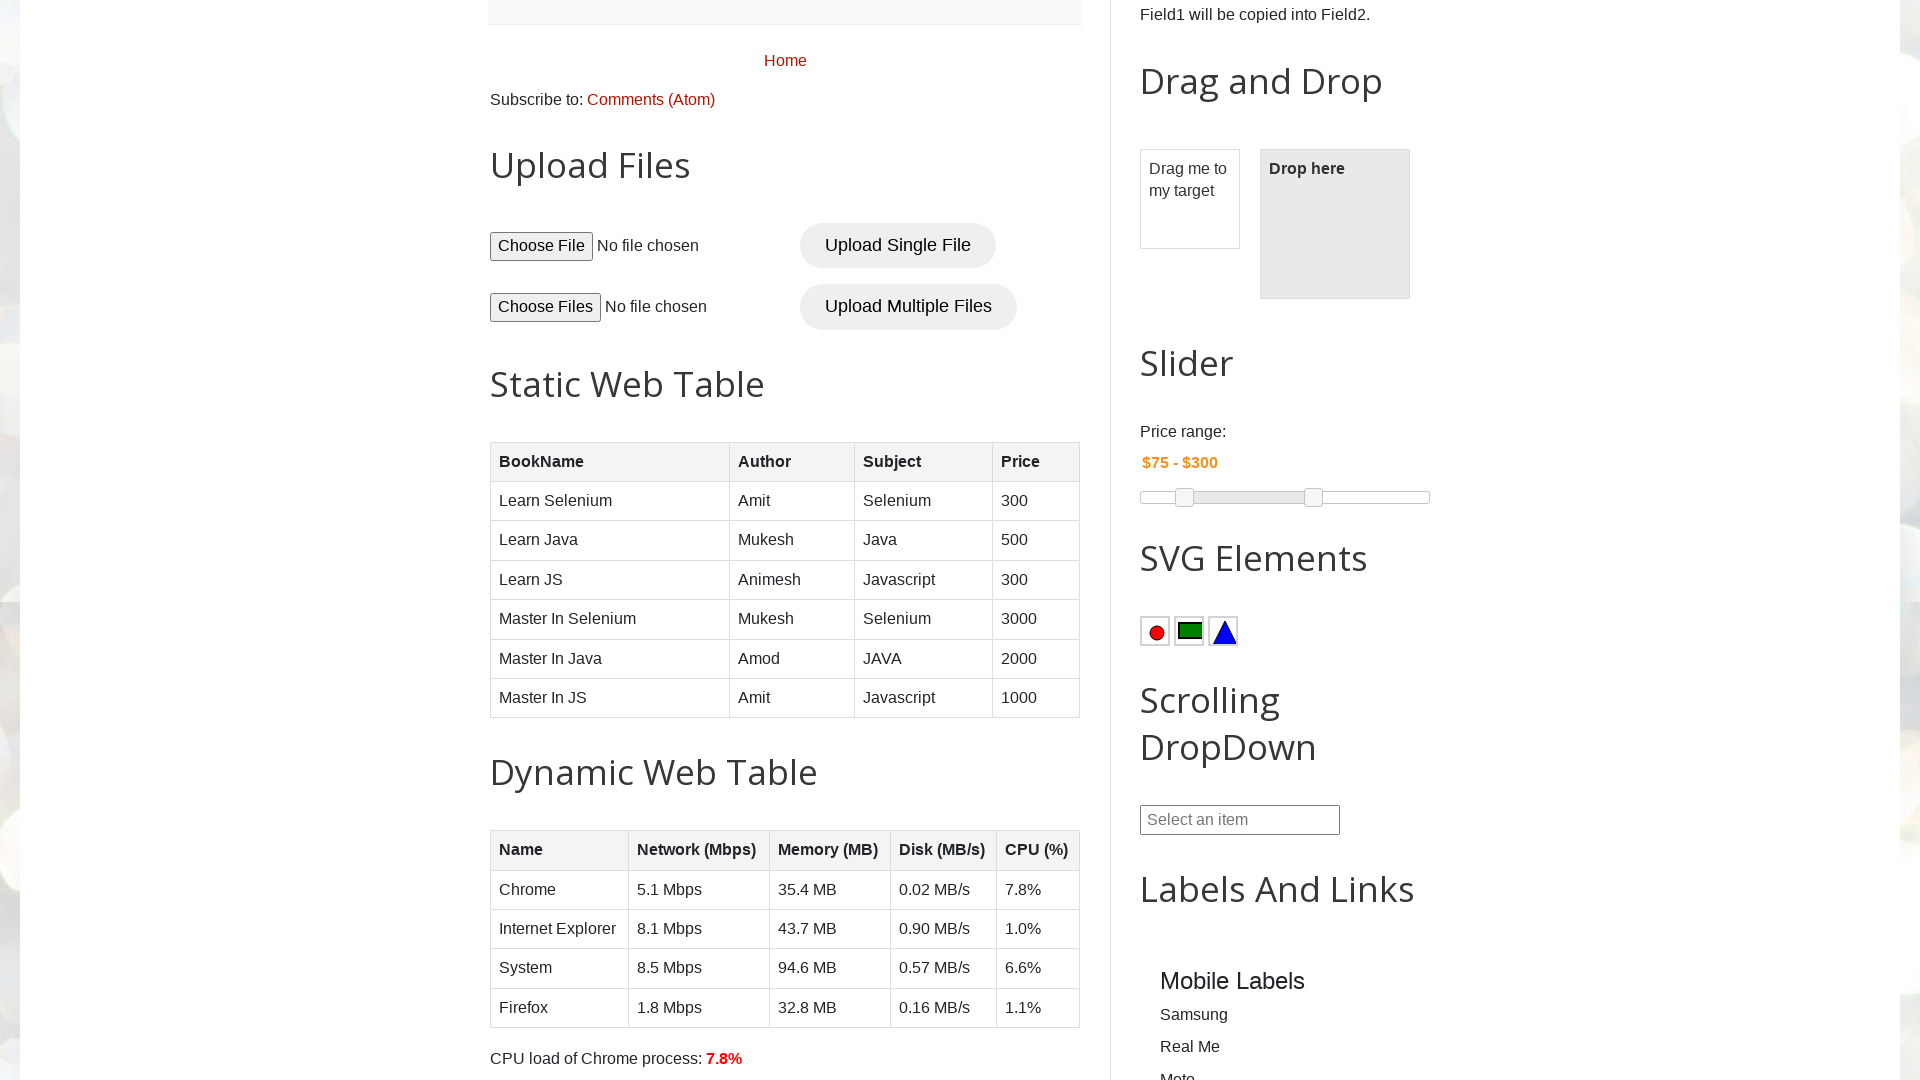